Navigates to Python.org, inspects various elements on the page (search bar, submit button, documentation link), then clicks on the Python Books link to navigate to that page

Starting URL: https://www.python.org/

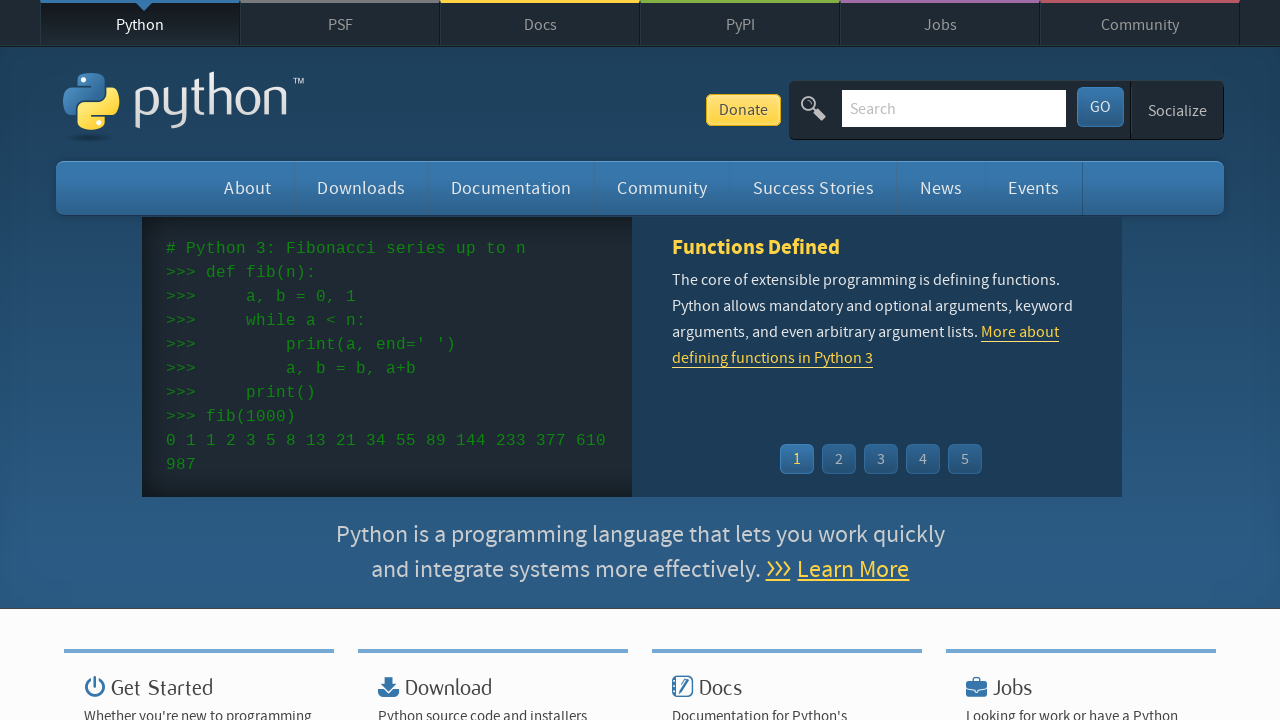

Navigated to Python.org homepage
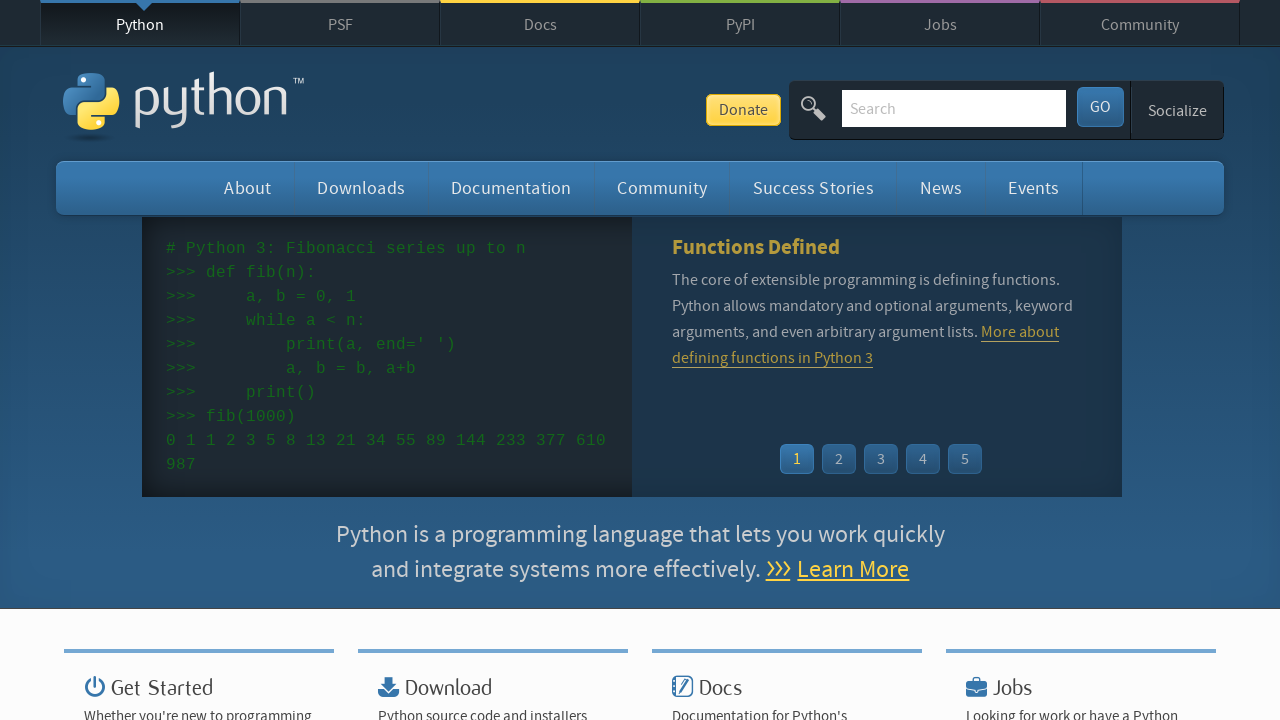

Search bar element is visible on the page
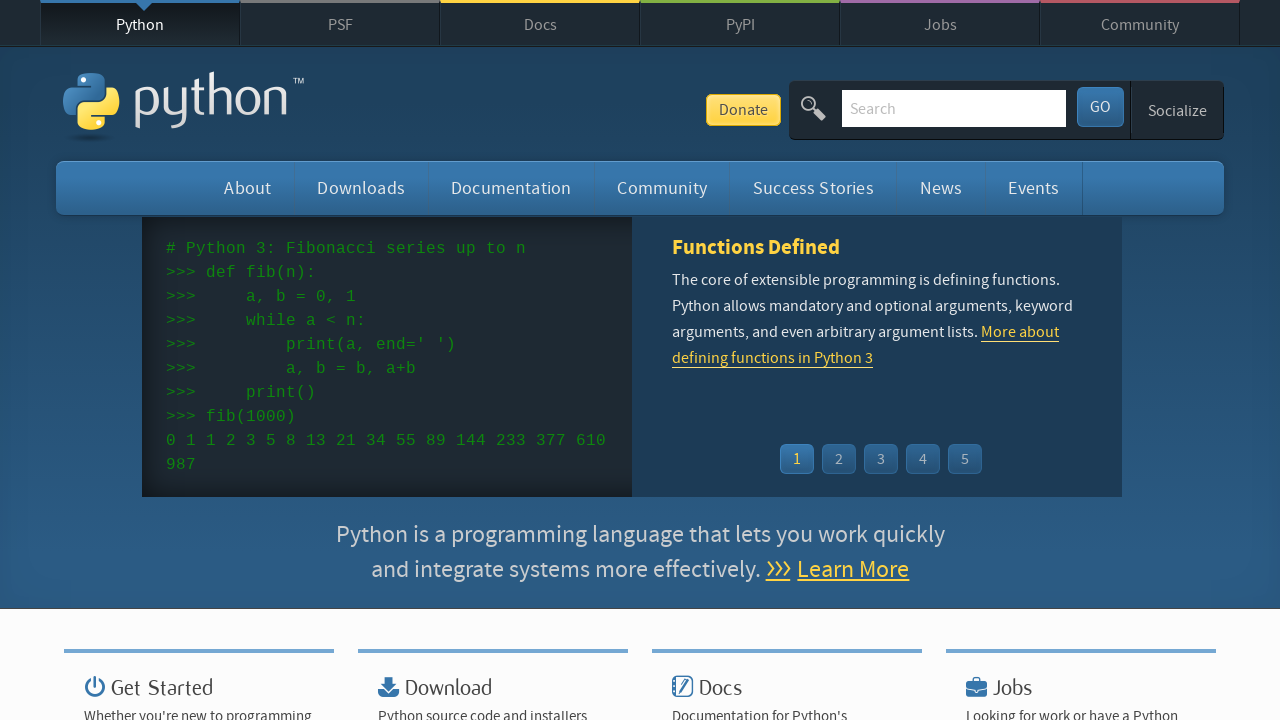

Documentation link element is visible on the page
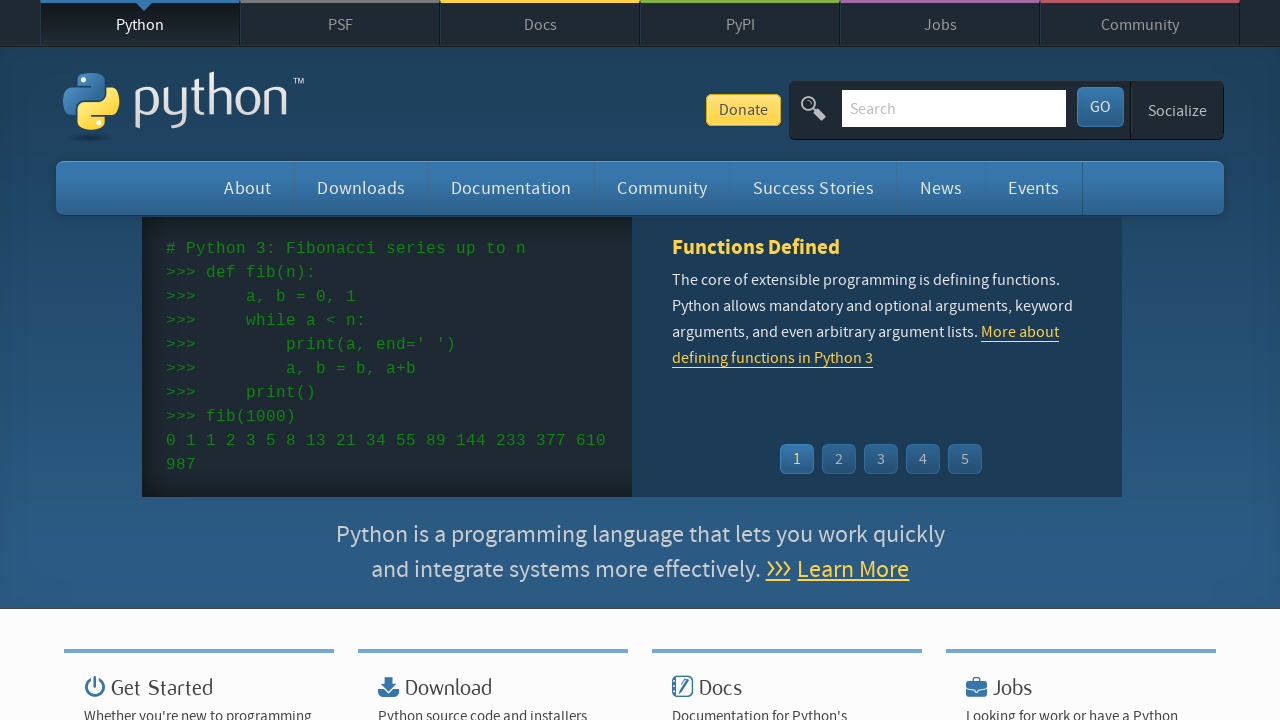

Located Python Books link element
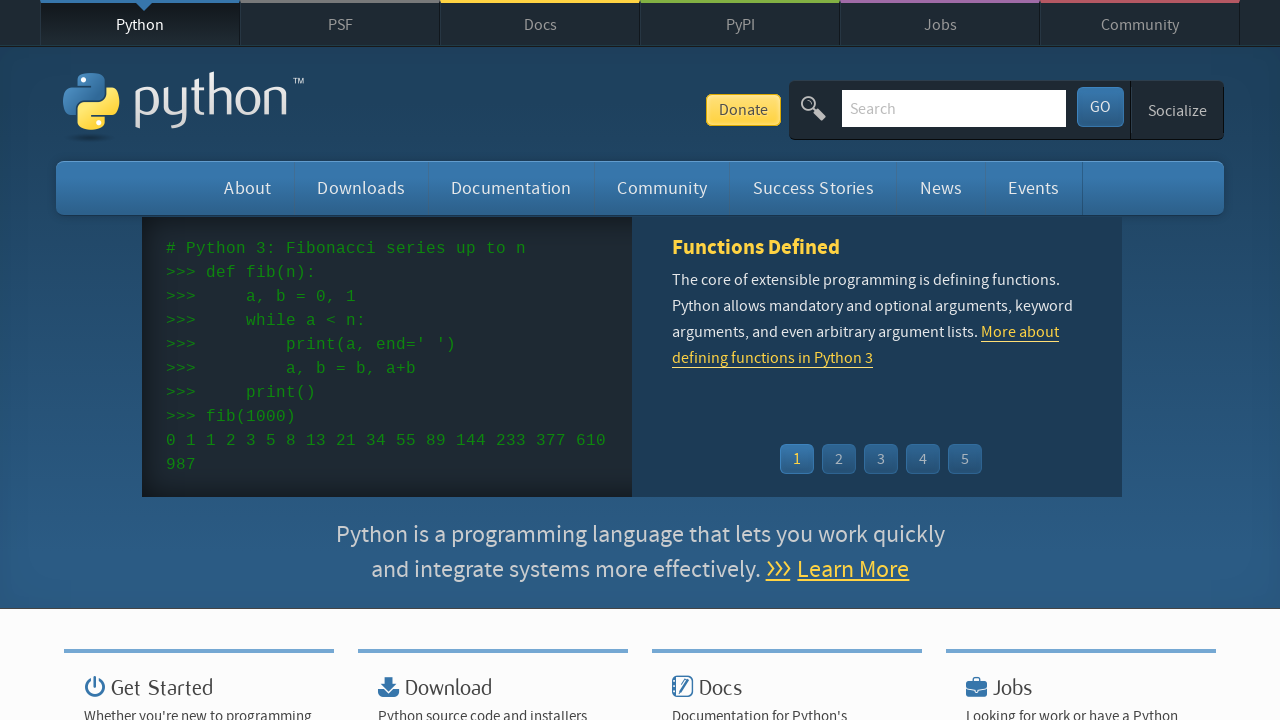

Clicked on Python Books link to navigate to Books page at (542, 385) on xpath=//*[@id="container"]/li[3]/ul/li[8]/a
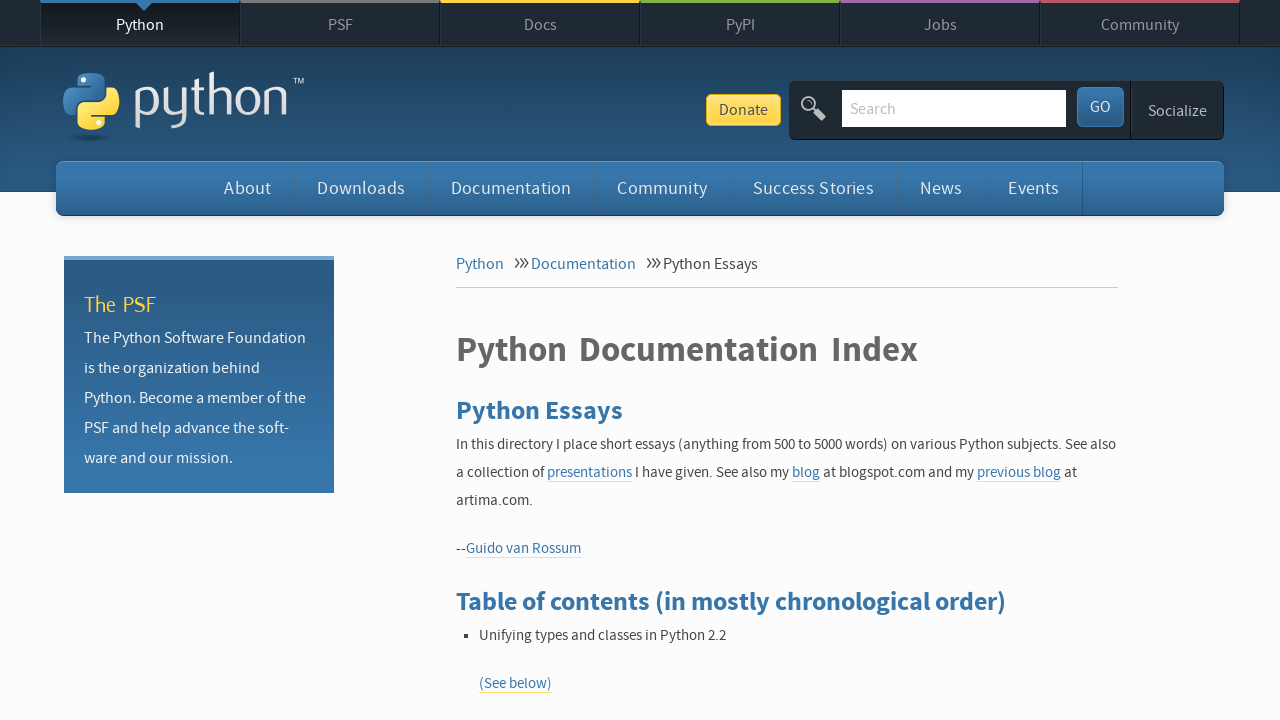

Python Books page fully loaded
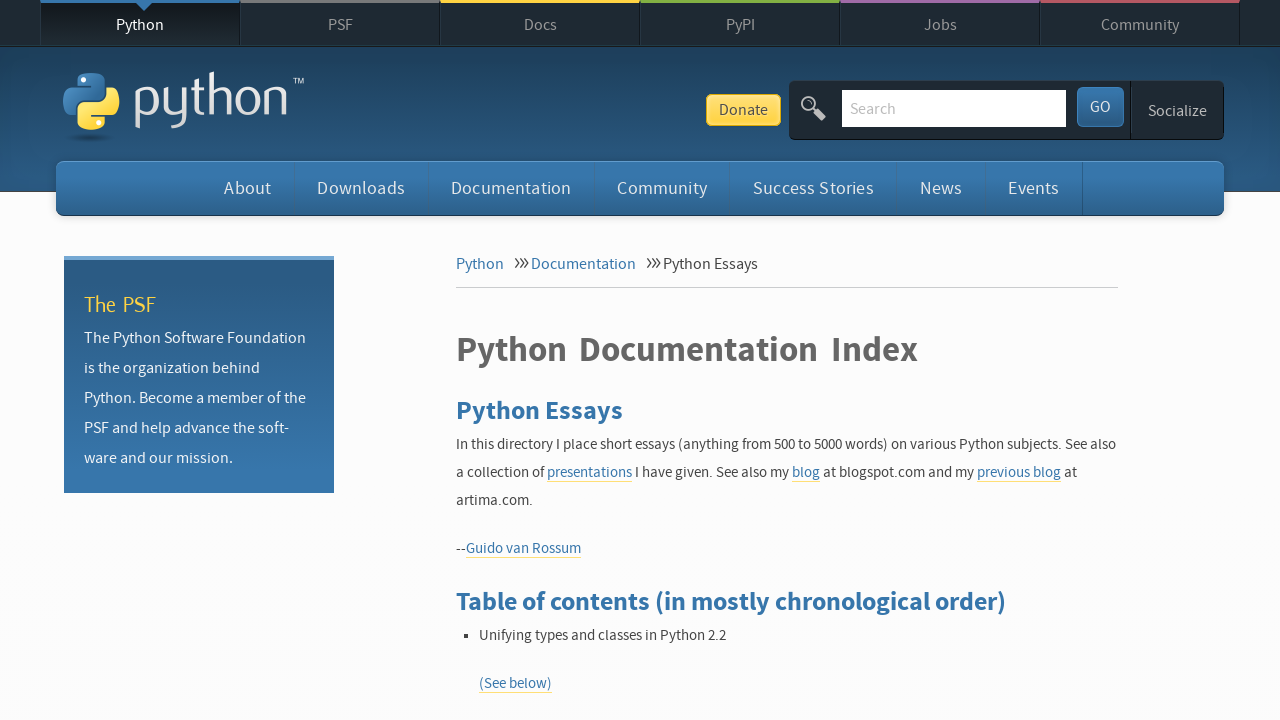

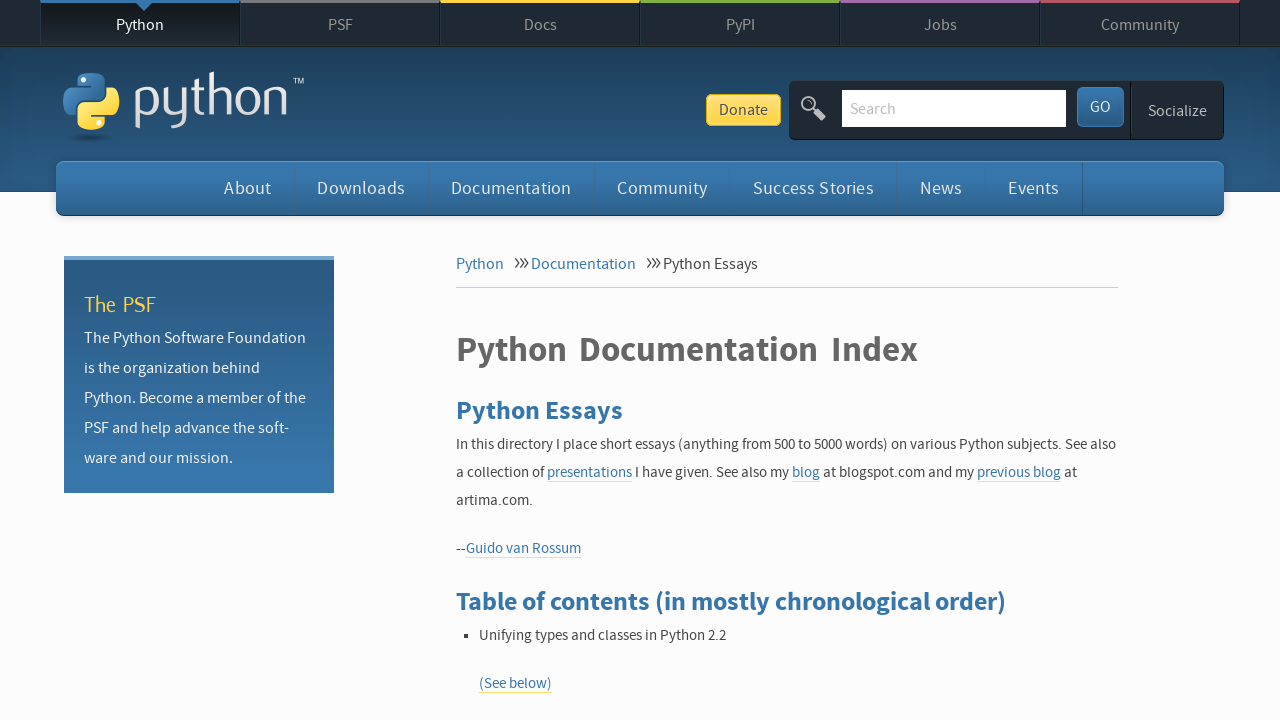